Tests a registration form by filling in first name, last name, and email fields, then submitting and verifying the success message

Starting URL: http://suninjuly.github.io/registration1.html

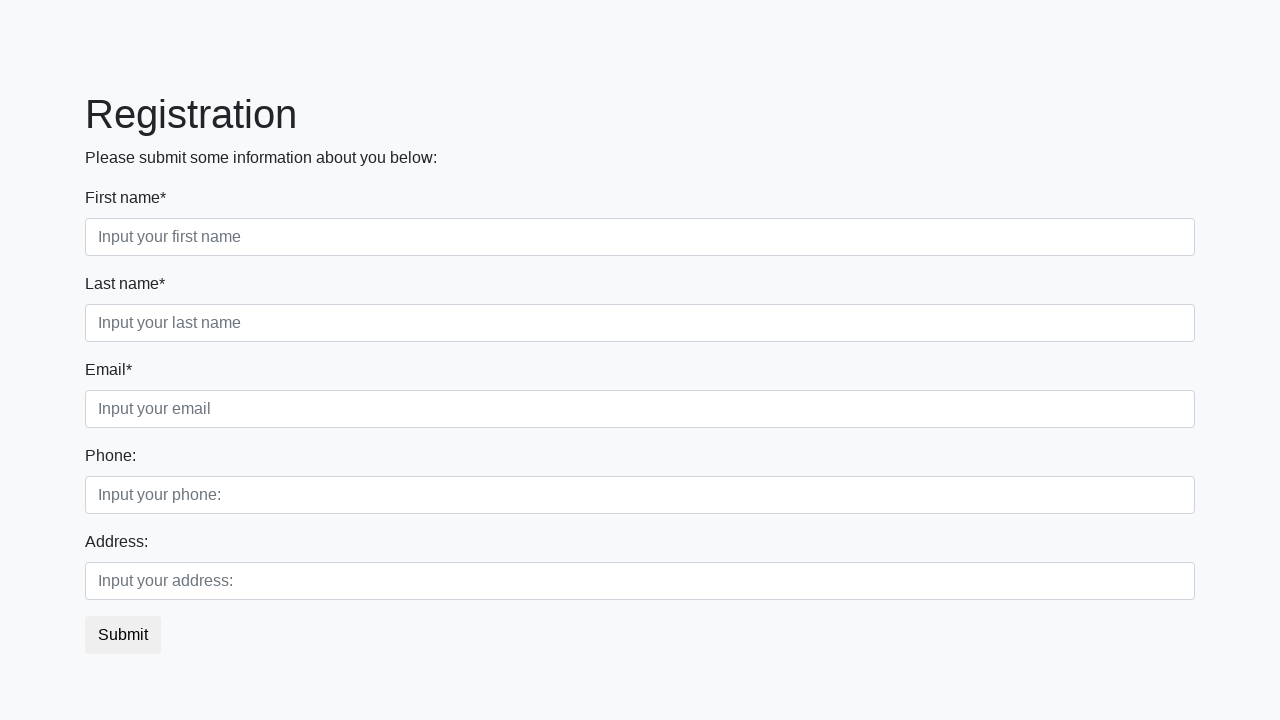

Filled first name field with 'Petrov' on xpath=(//input[@class='form-control first'])[1]
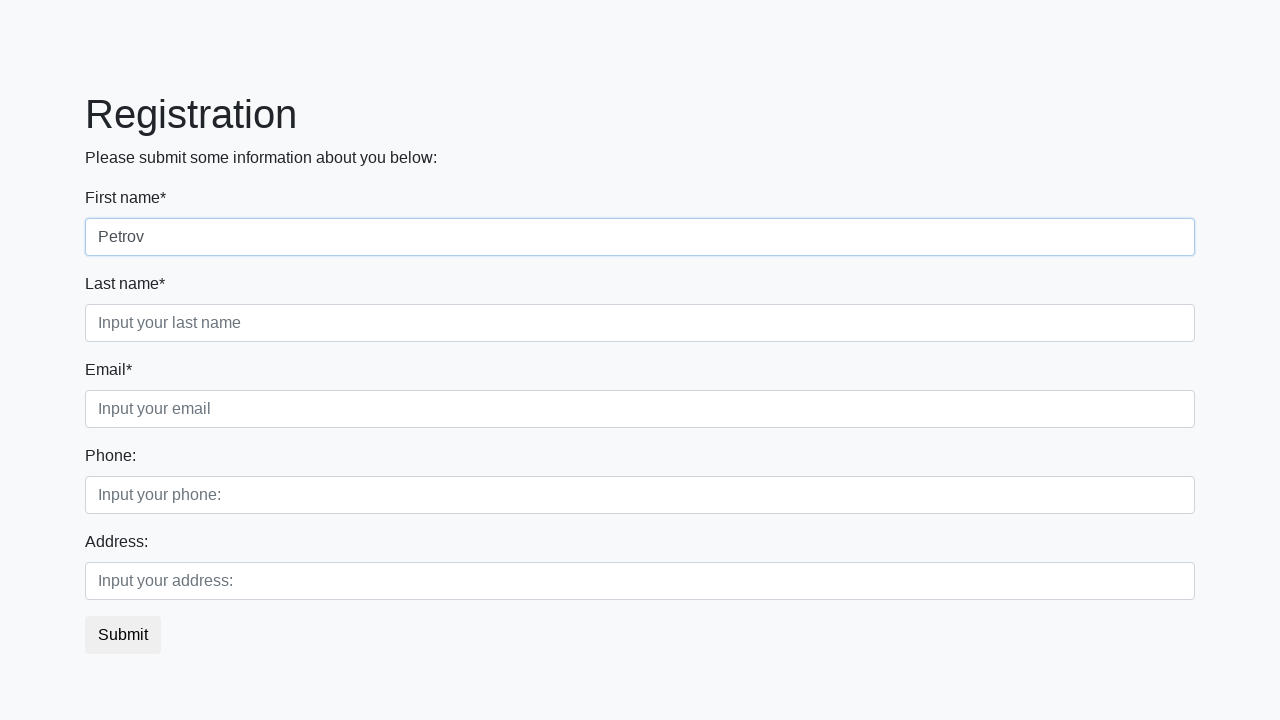

Filled last name field with 'Ivan' on input[placeholder='Input your last name']
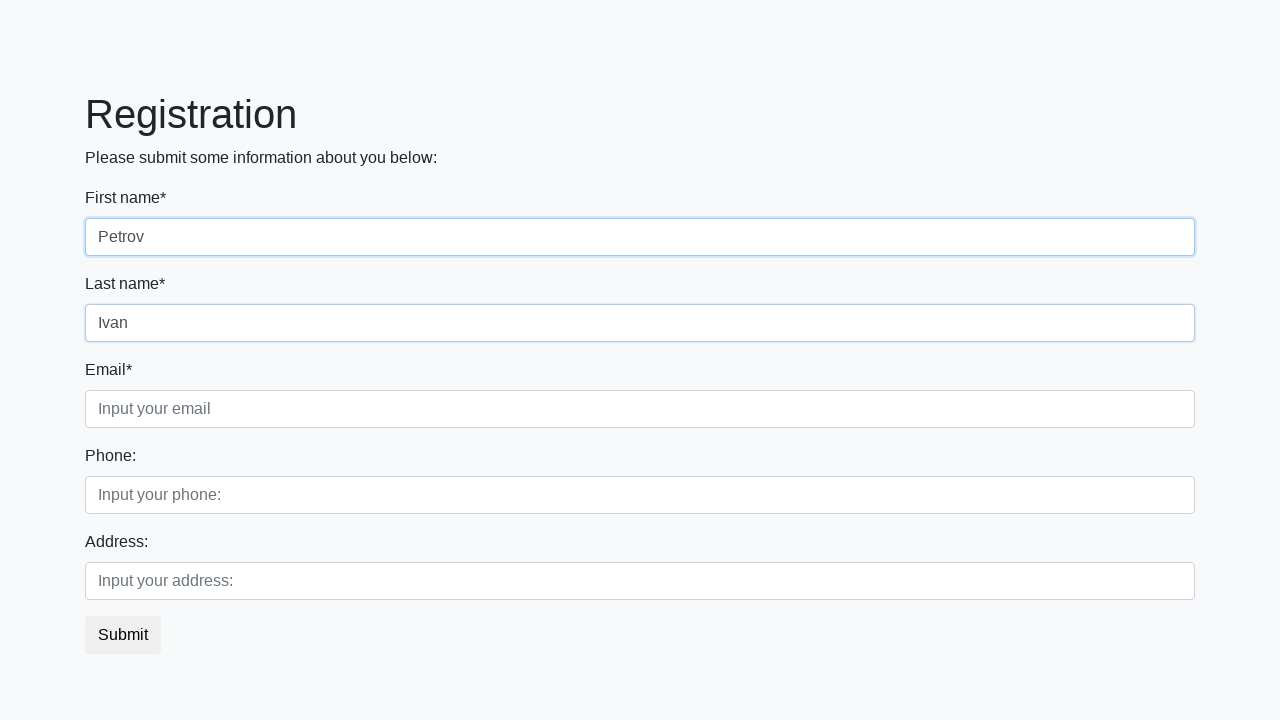

Filled email field with 'petrov@mail.ru' on input[placeholder='Input your email']
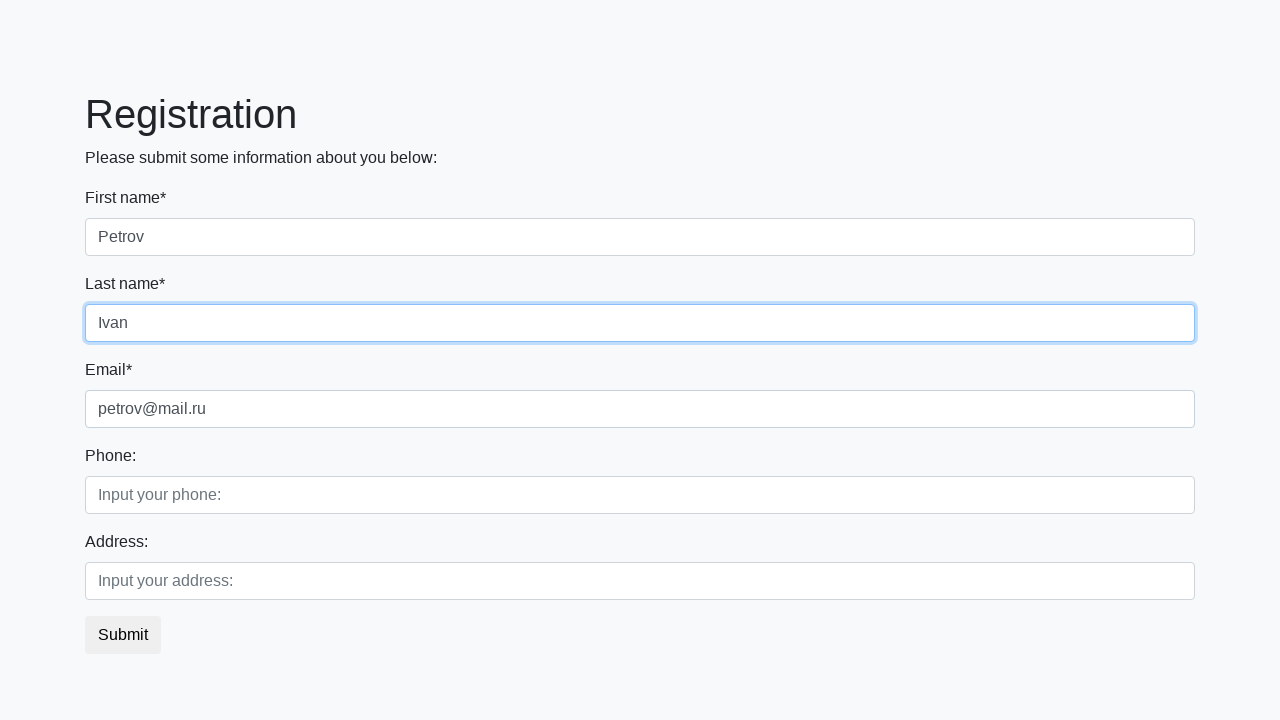

Clicked submit button to register at (123, 635) on button[type='submit']
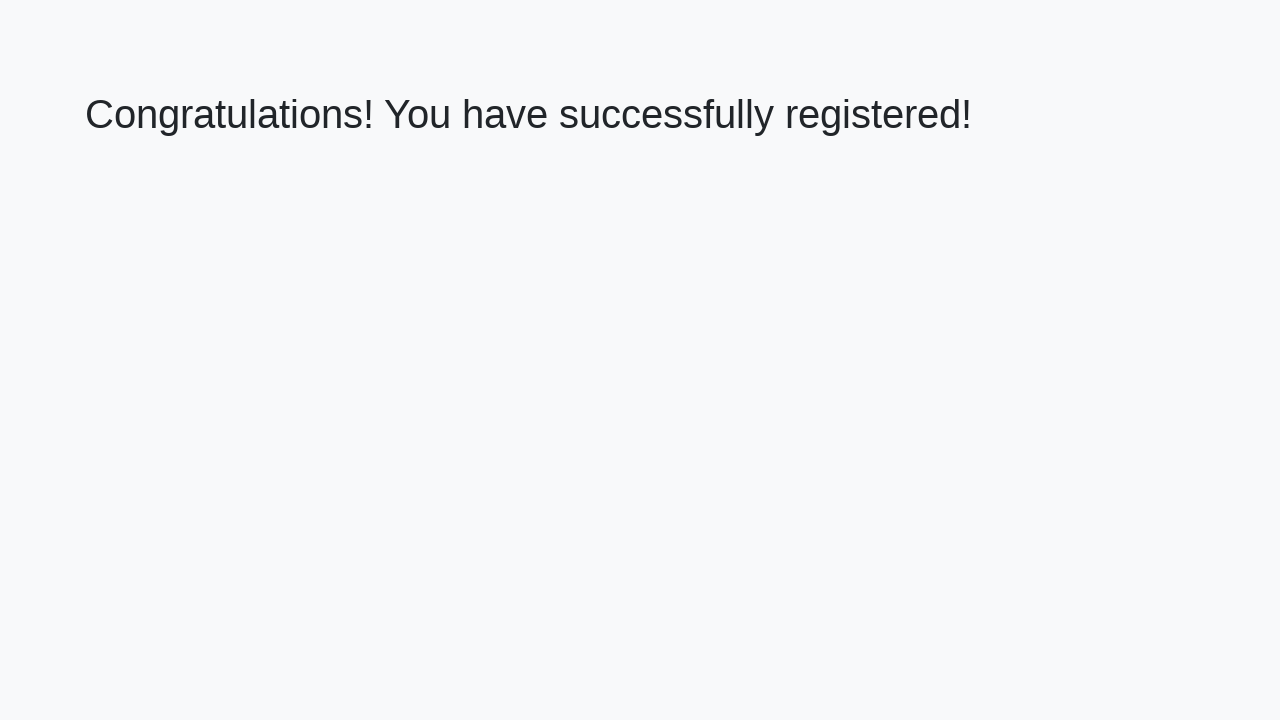

Success message h1 element loaded
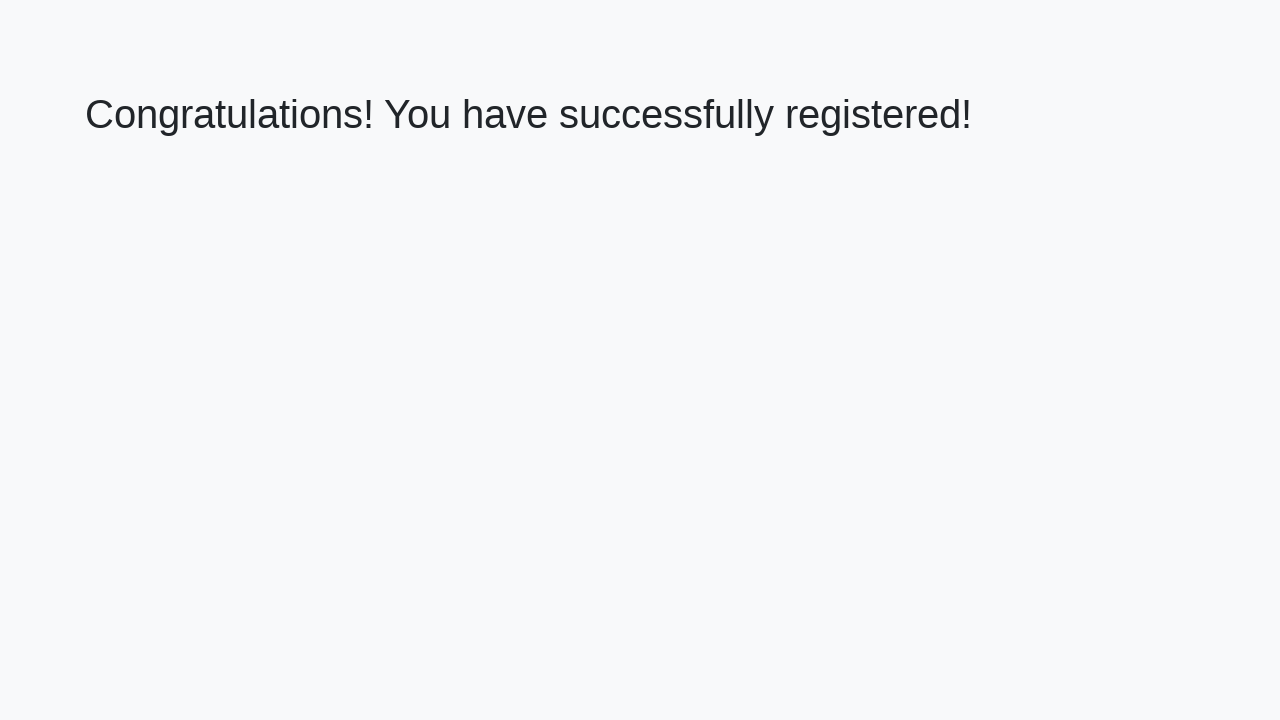

Retrieved success message text
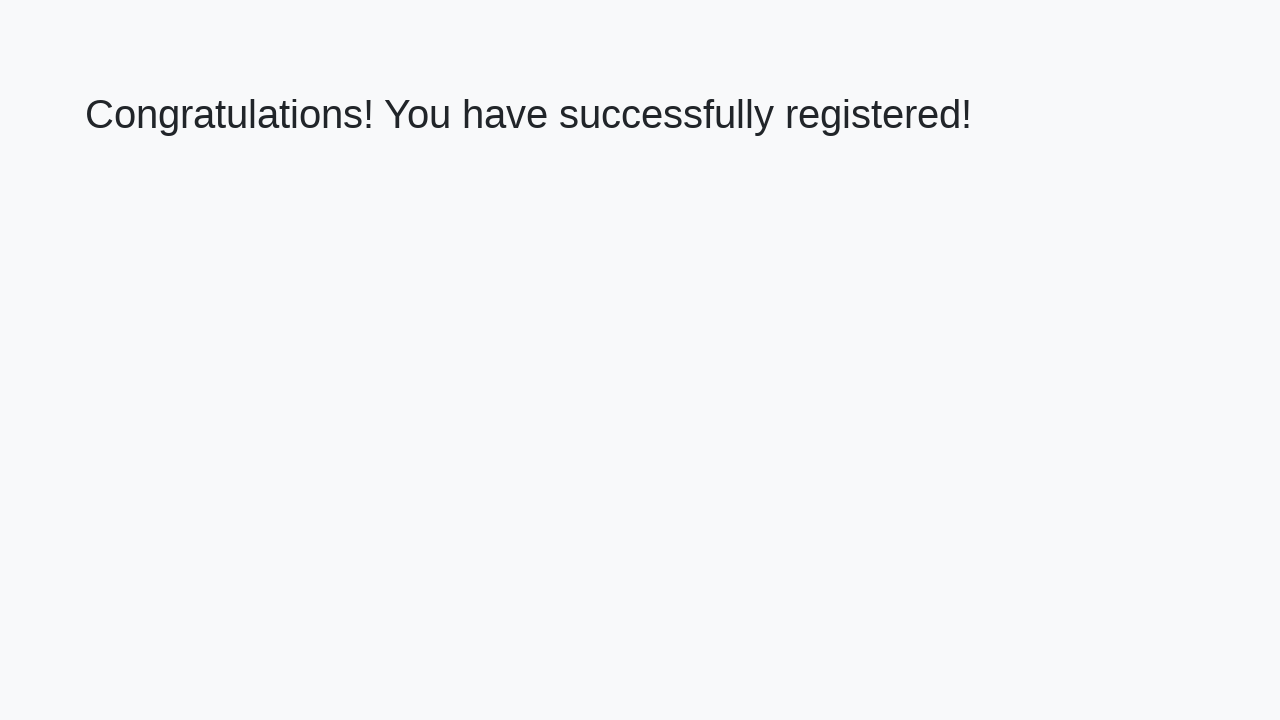

Verified success message: 'Congratulations! You have successfully registered!'
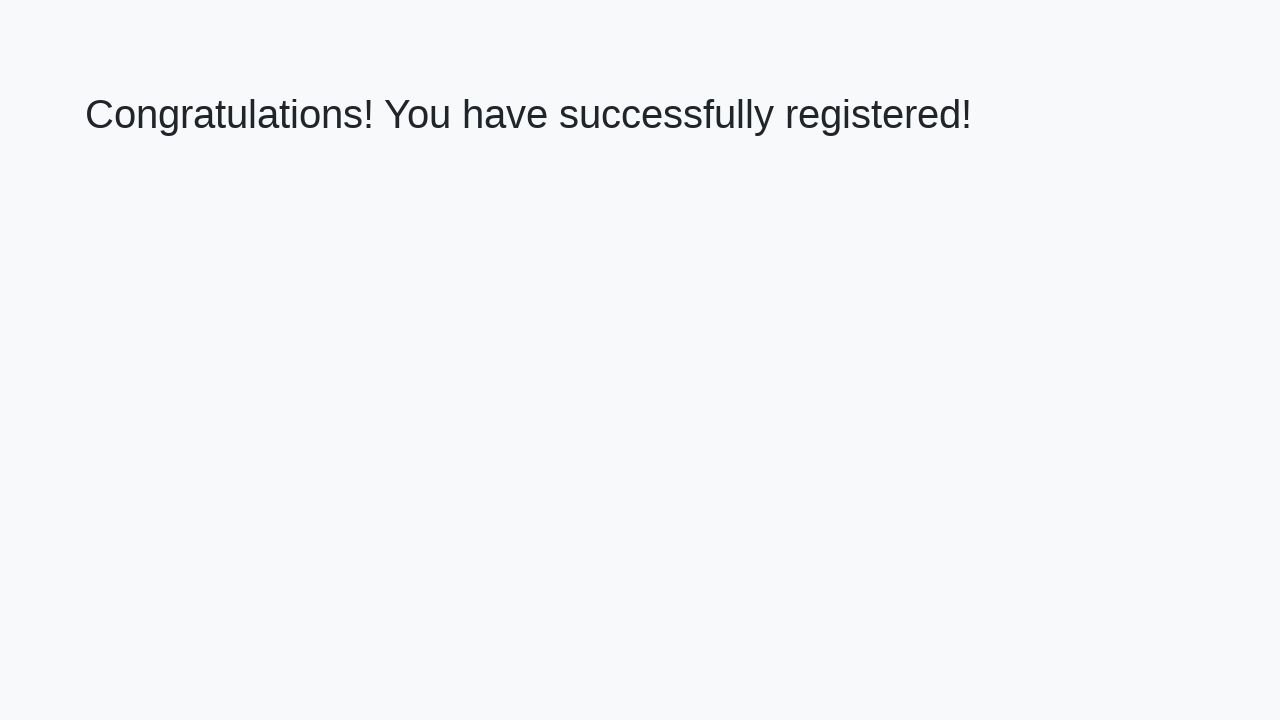

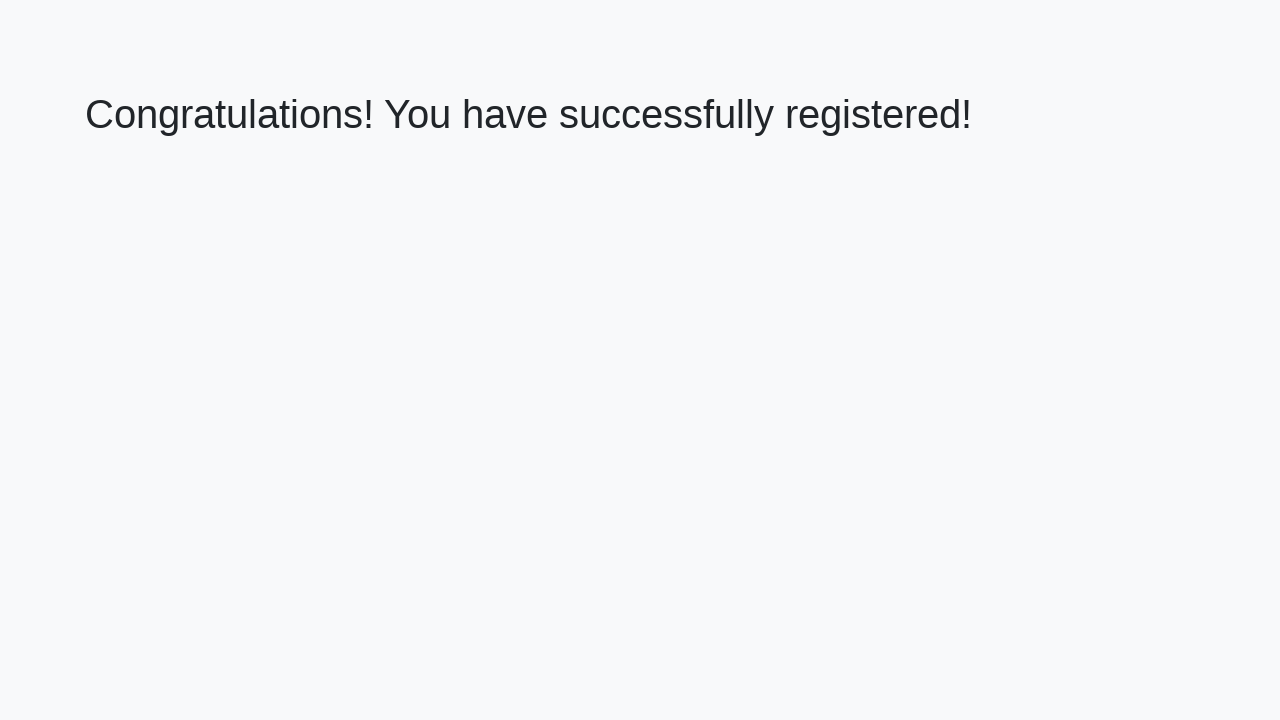